Navigates to a Tistory blog and performs searches with different Korean keywords

Starting URL: https://serverrefository.tistory.com/

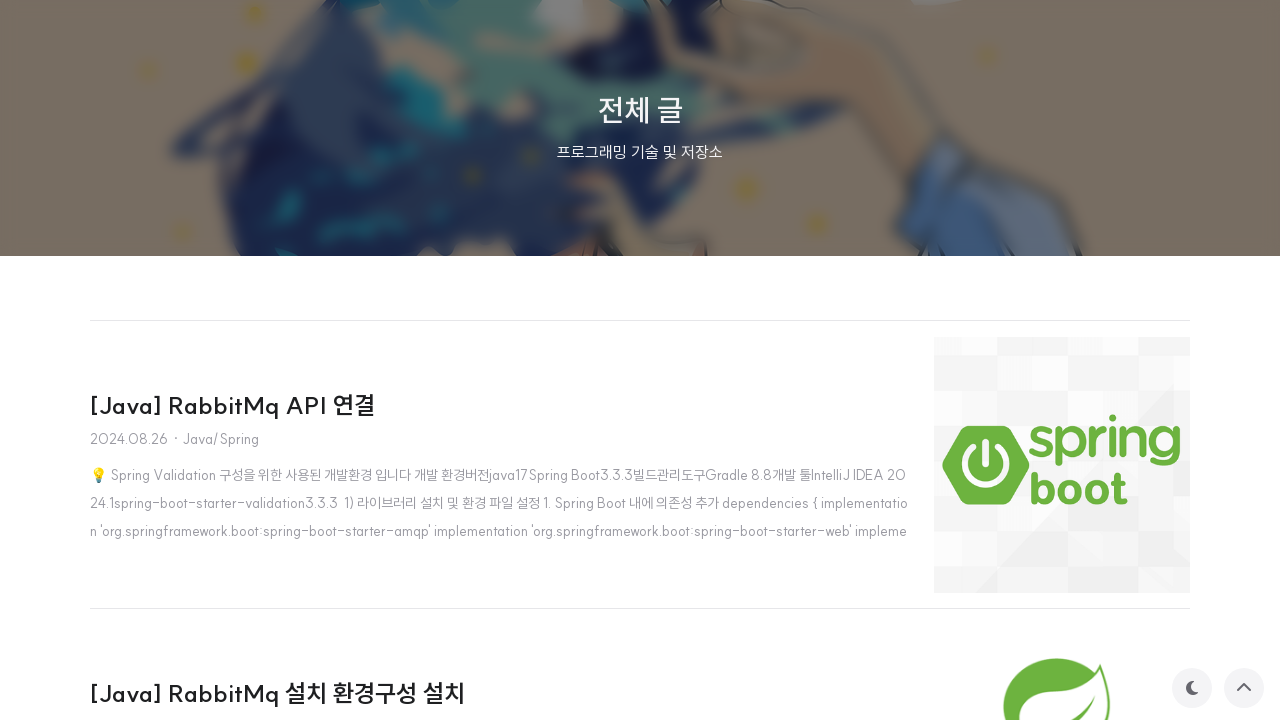

Navigated to Tistory blog with search query '파이썬'
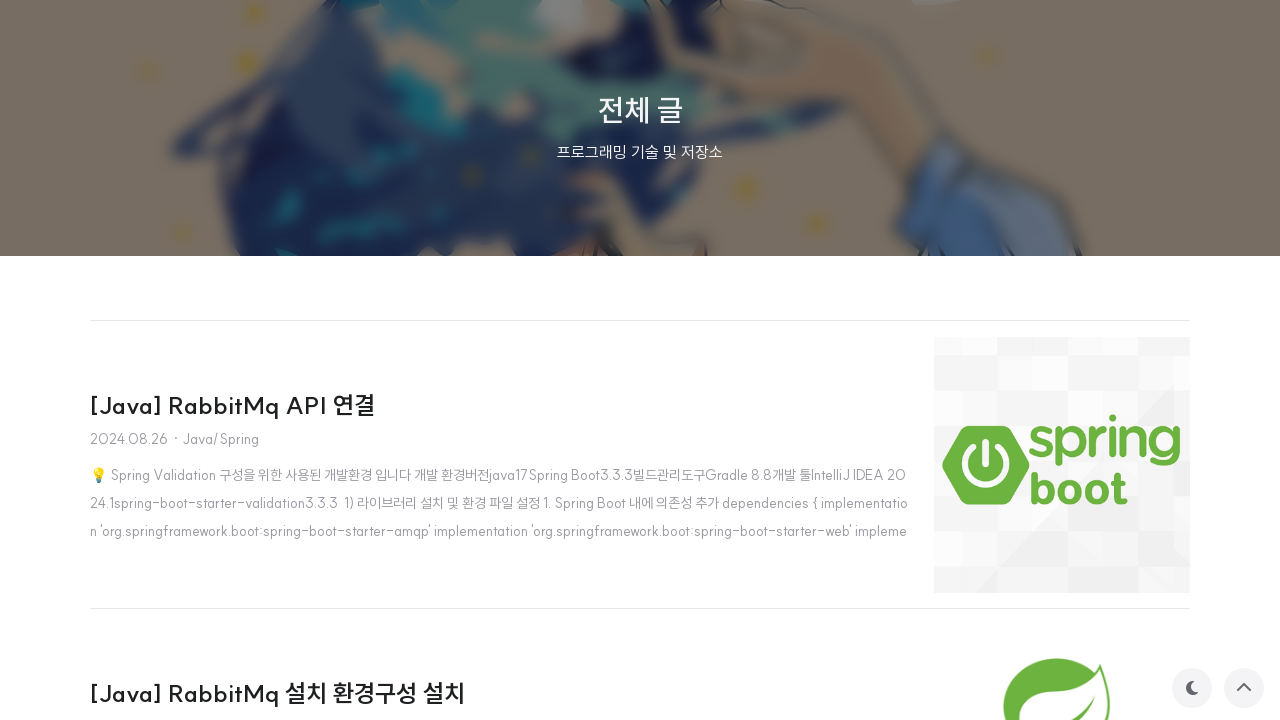

Page loaded for search '파이썬'
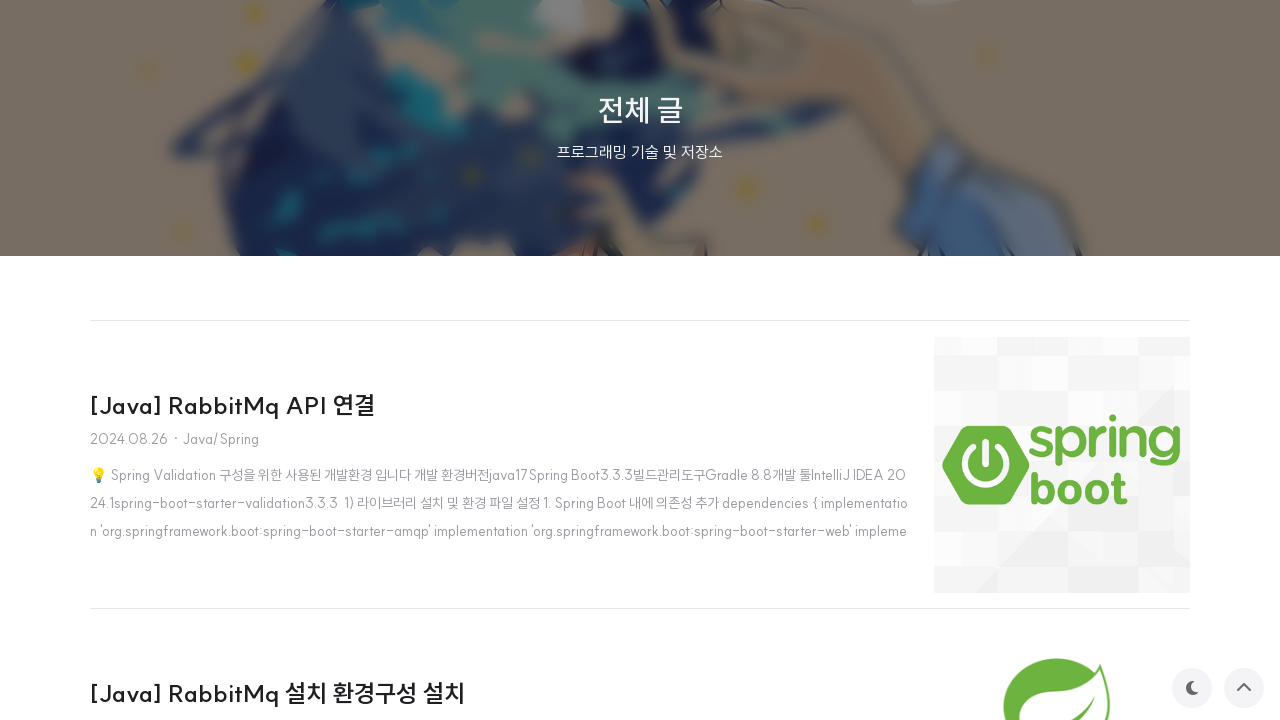

Navigated to Tistory blog with search query '룰루랄'
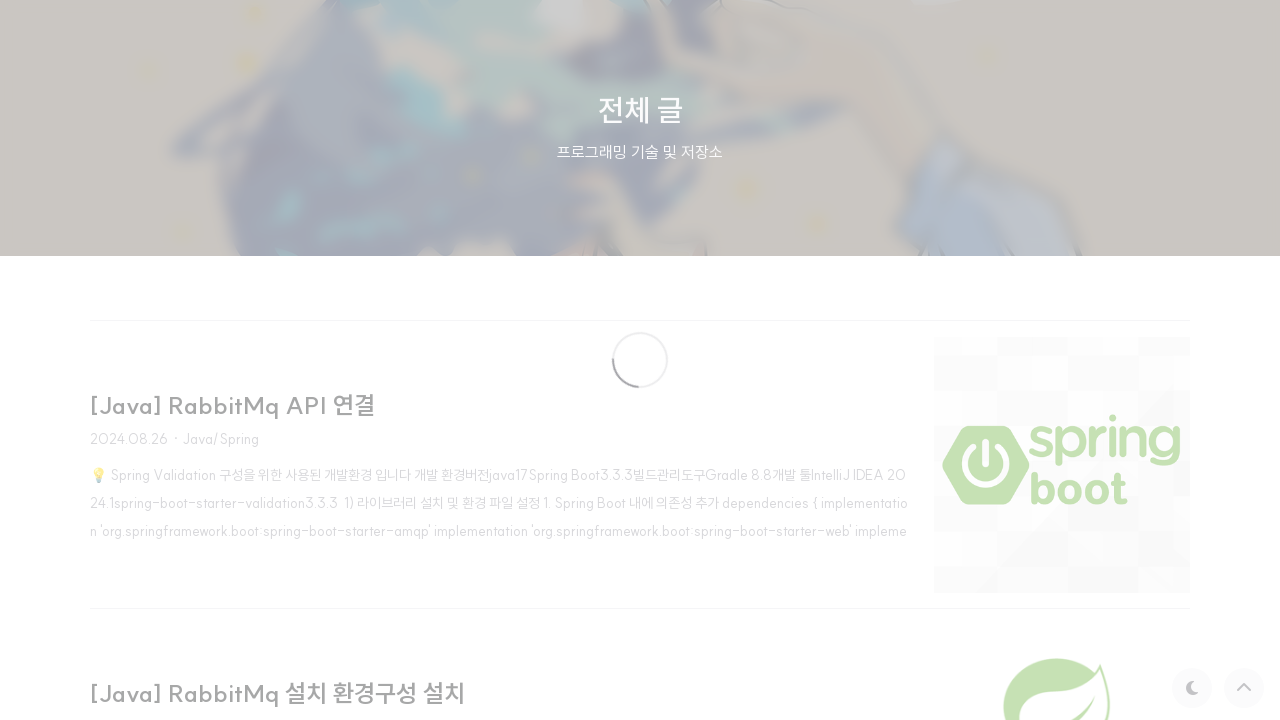

Page loaded for search '룰루랄'
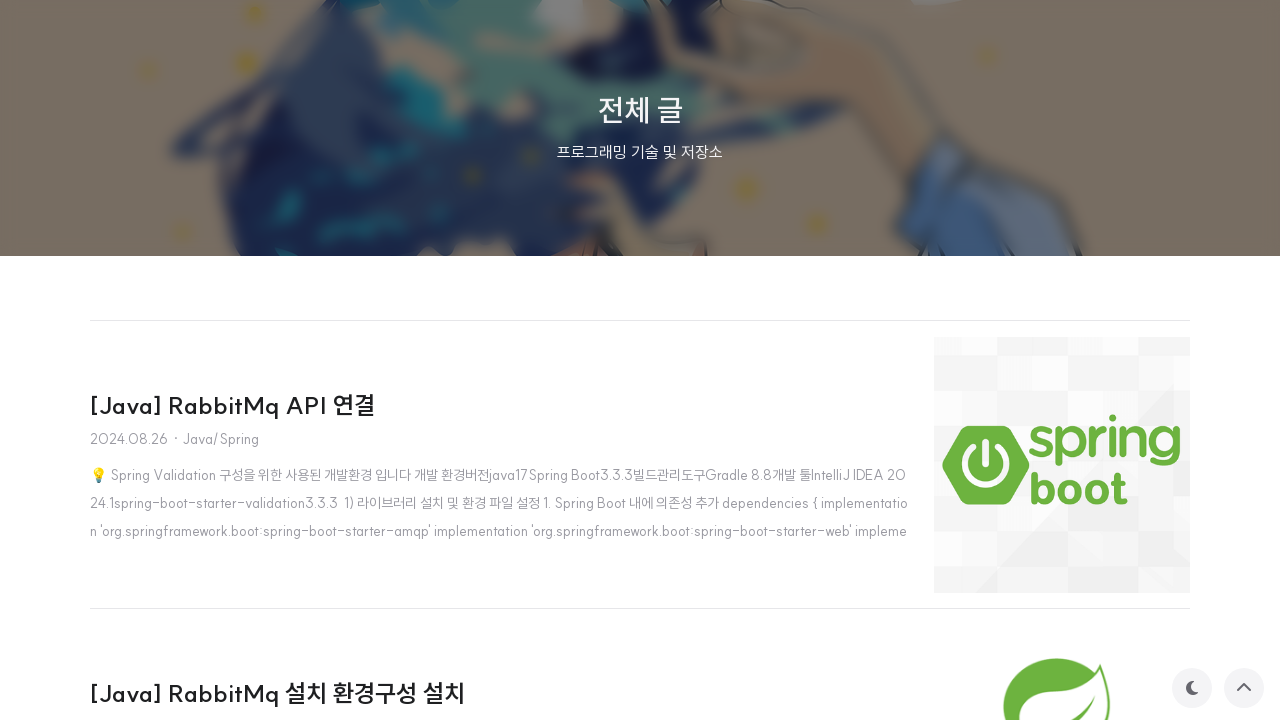

Navigated to Tistory blog with search query '안녕'
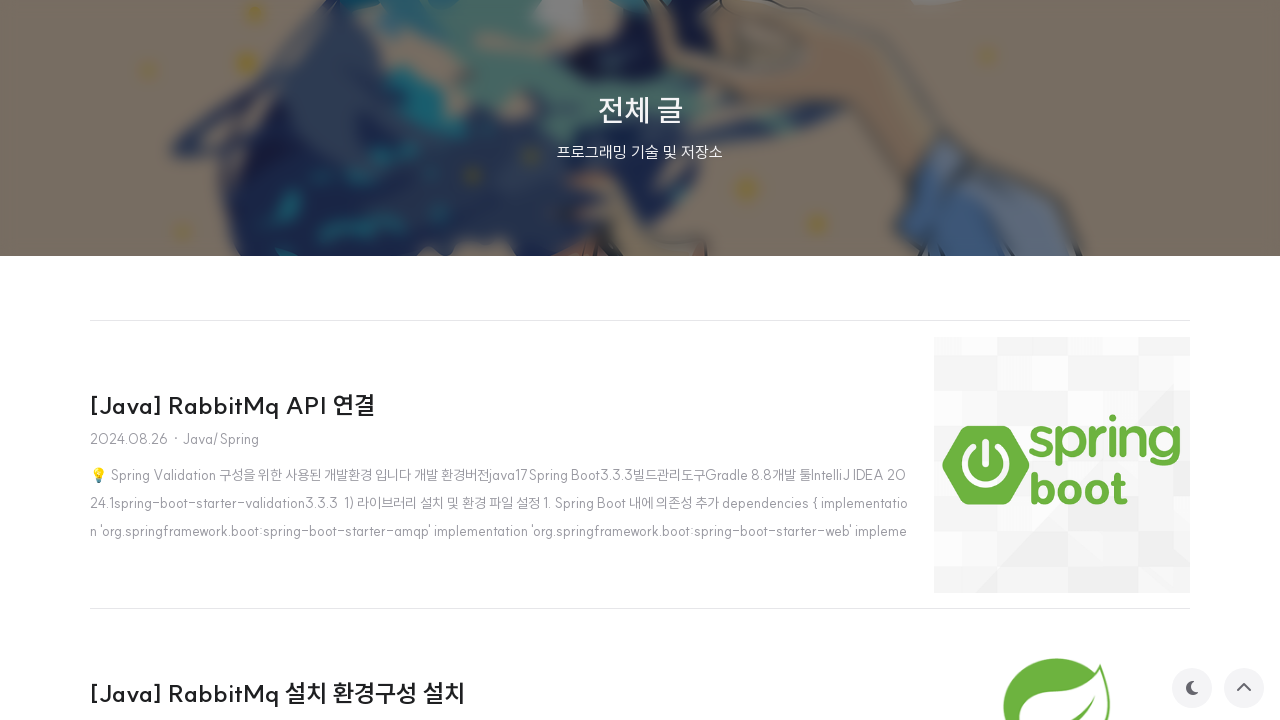

Page loaded for search '안녕'
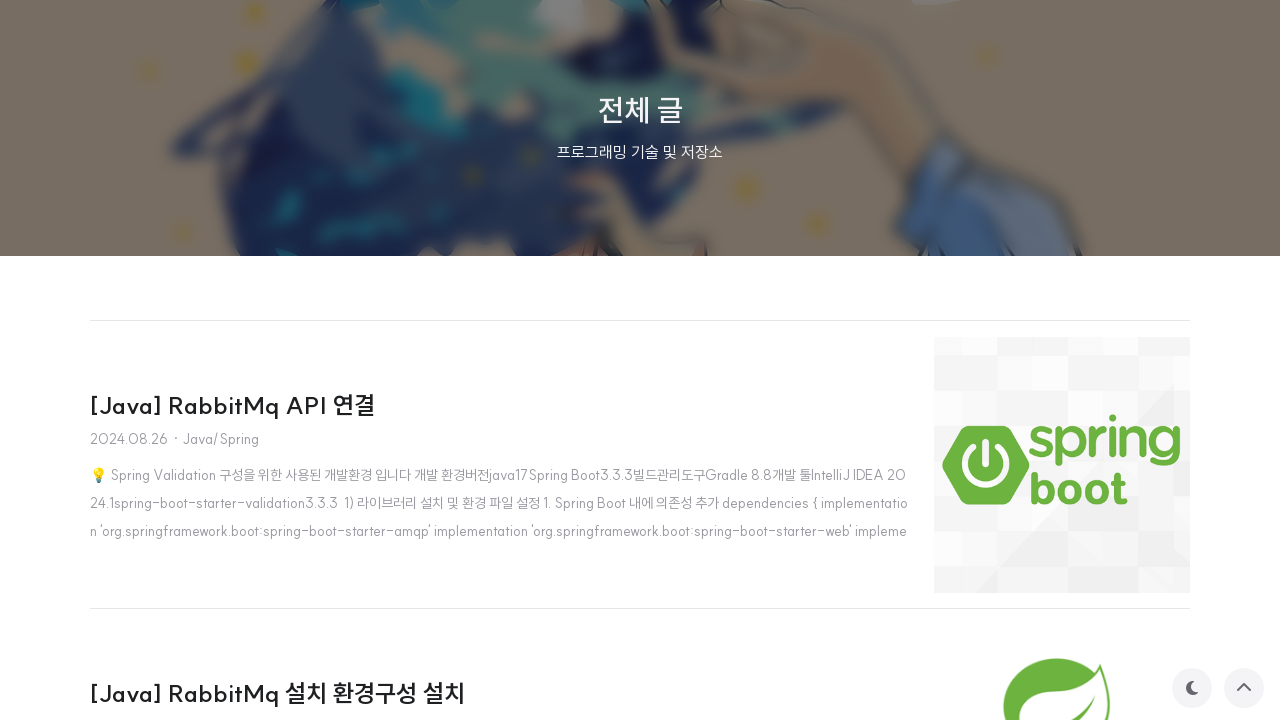

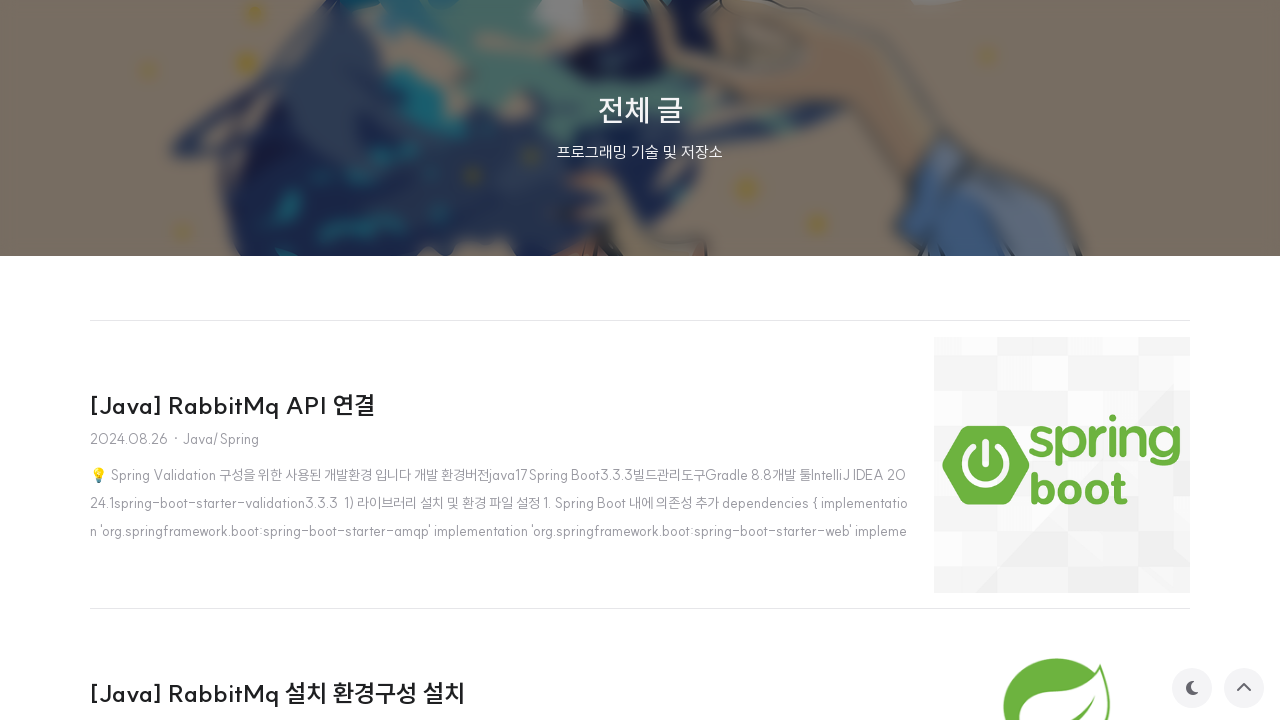